Tests JavaScript alert handling by clicking a button that triggers an alert and accepting it

Starting URL: https://the-internet.herokuapp.com/javascript_alerts

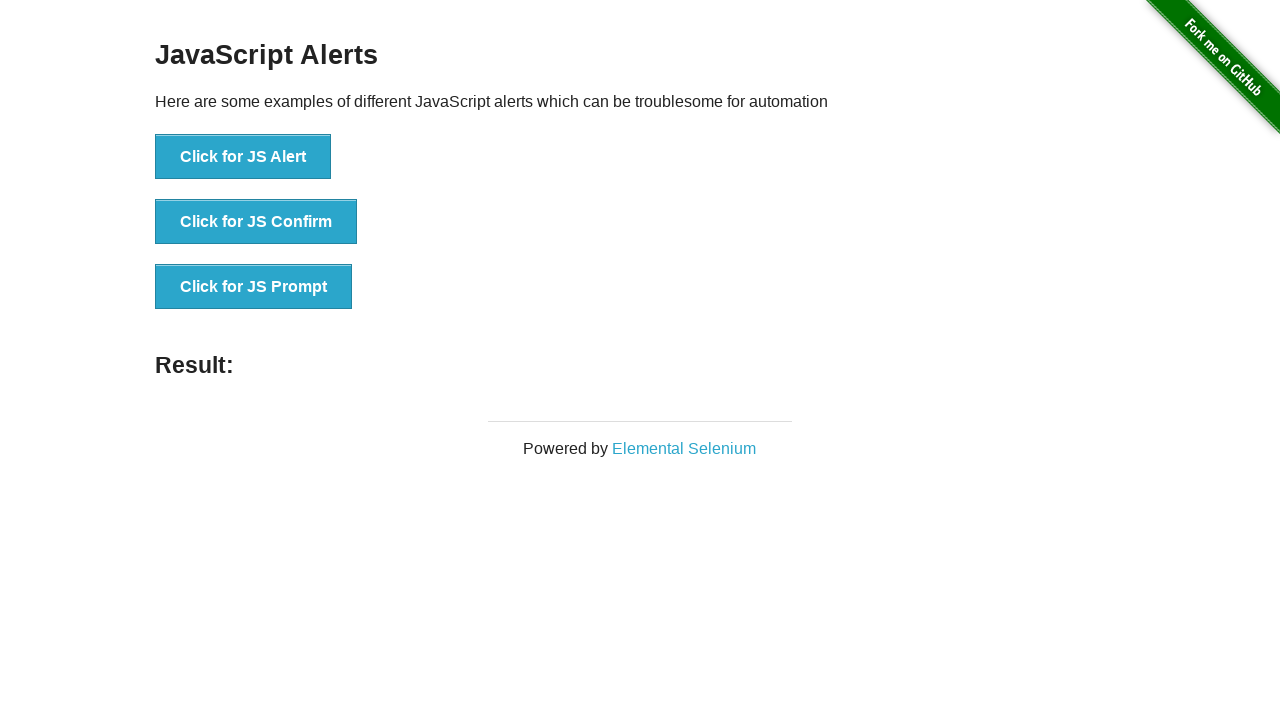

Clicked button to trigger JavaScript alert at (243, 157) on xpath=//button[text()="Click for JS Alert"]
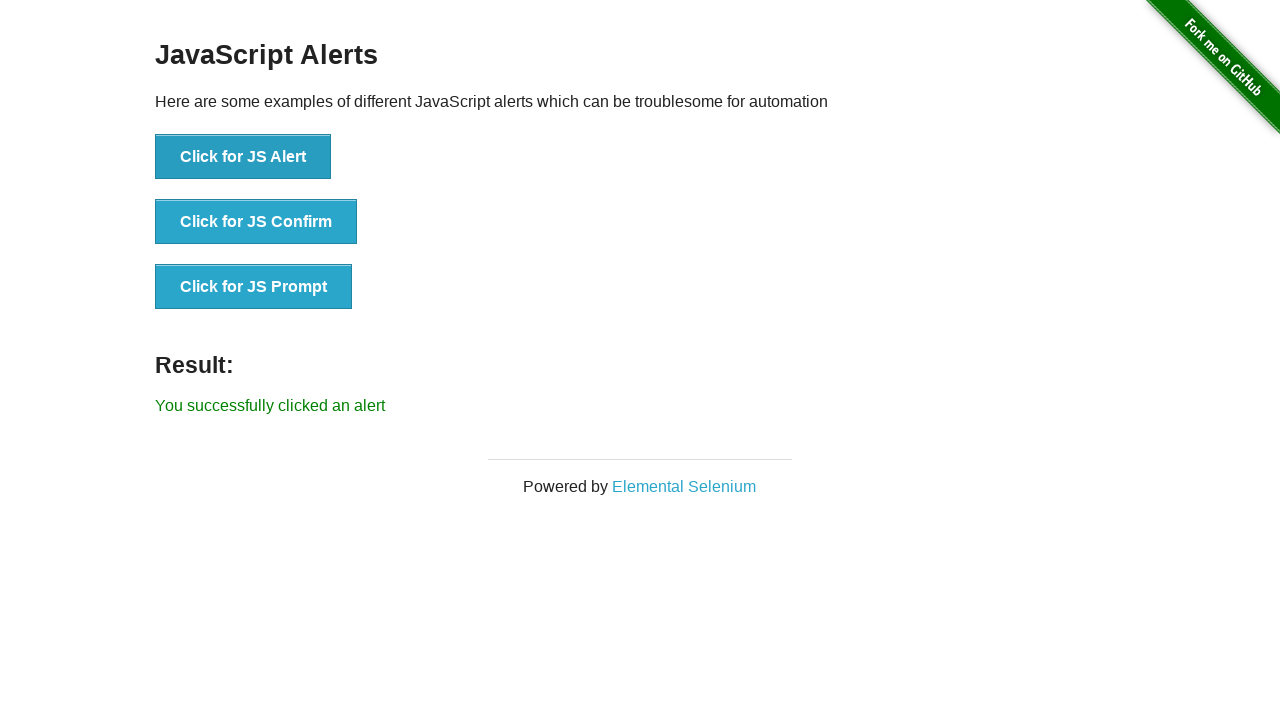

Set up dialog handler to accept the alert
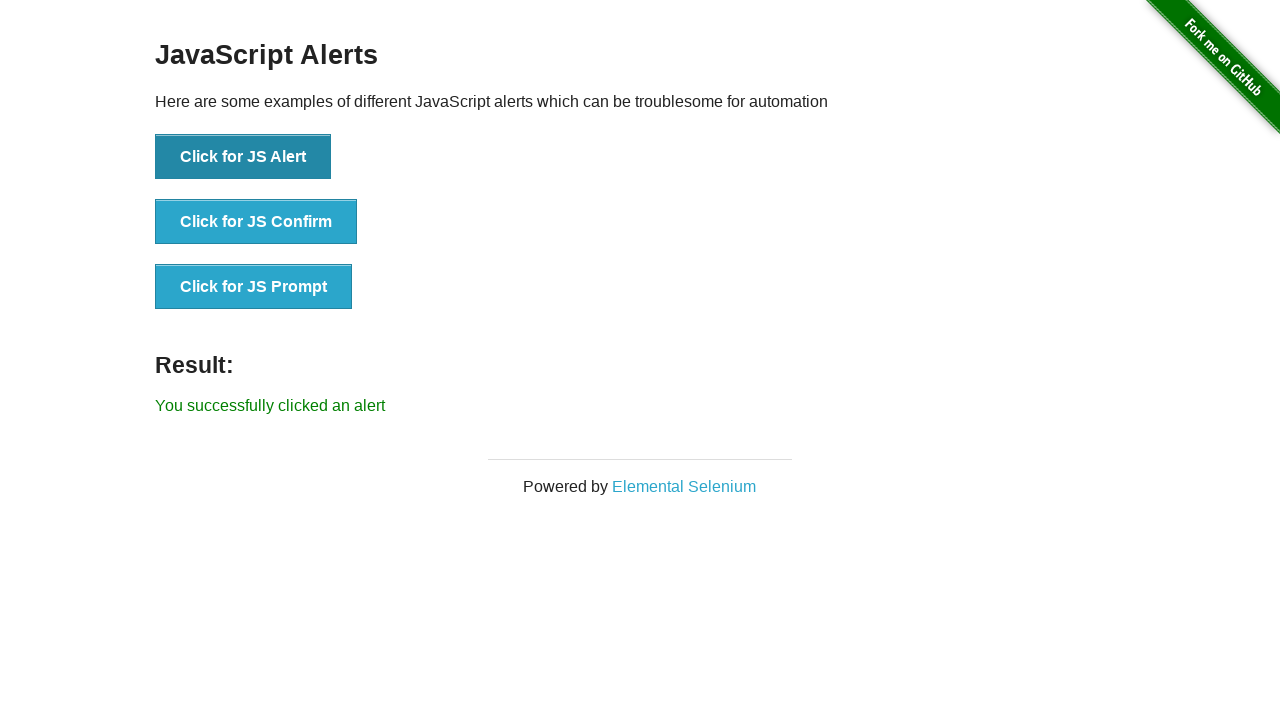

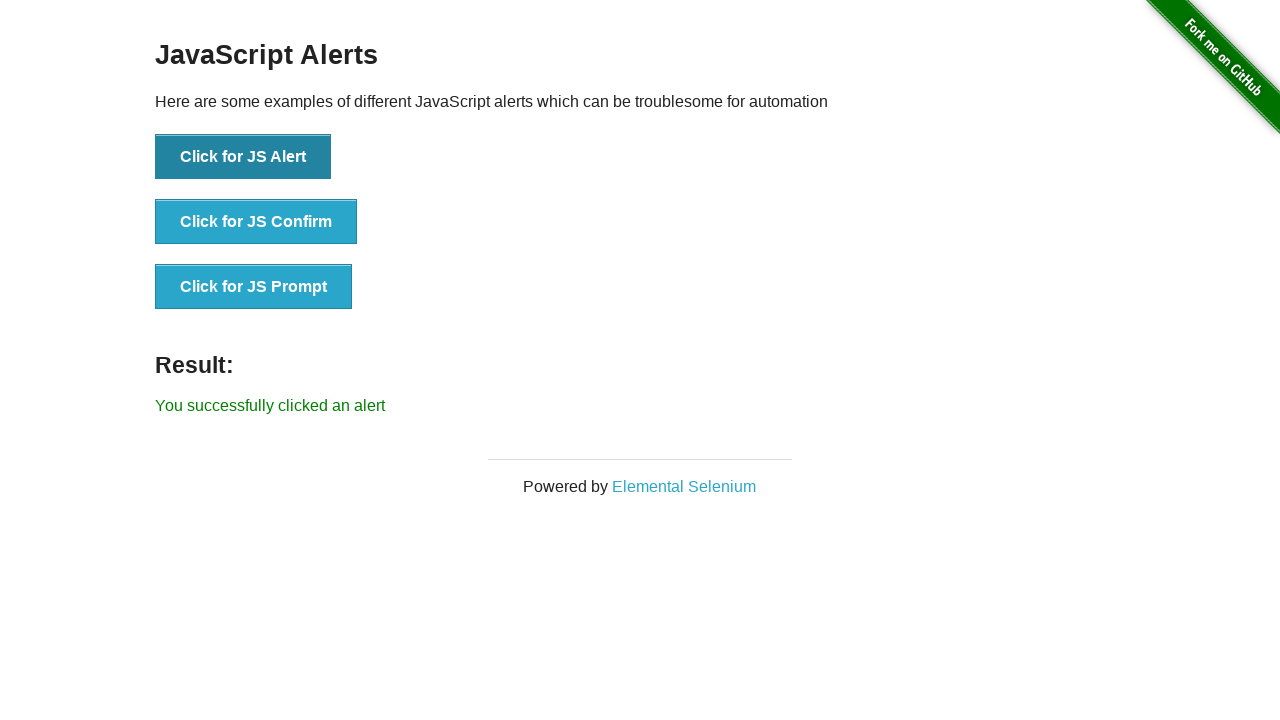